Tests JavaScript prompt dialog handling by clicking a button that triggers a JS Prompt, entering text, accepting it, and verifying the result message

Starting URL: https://automationfc.github.io/basic-form/index.html

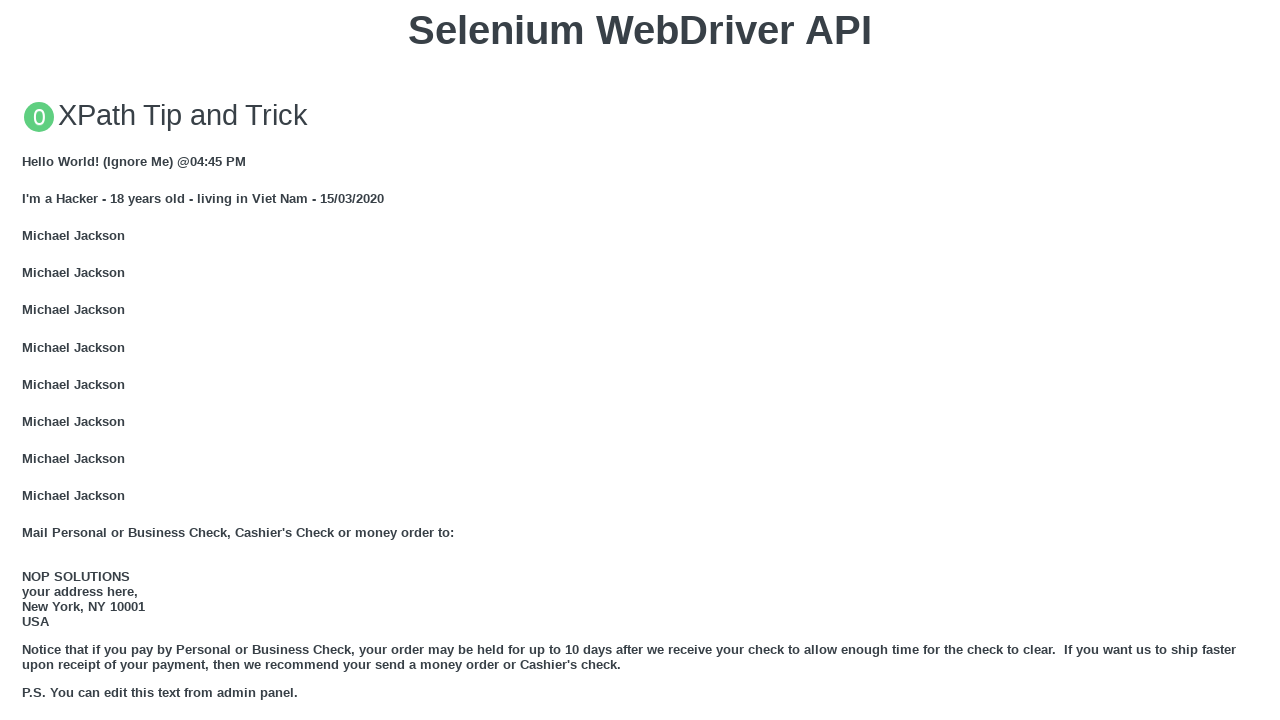

Scrolled JS Prompt button into view
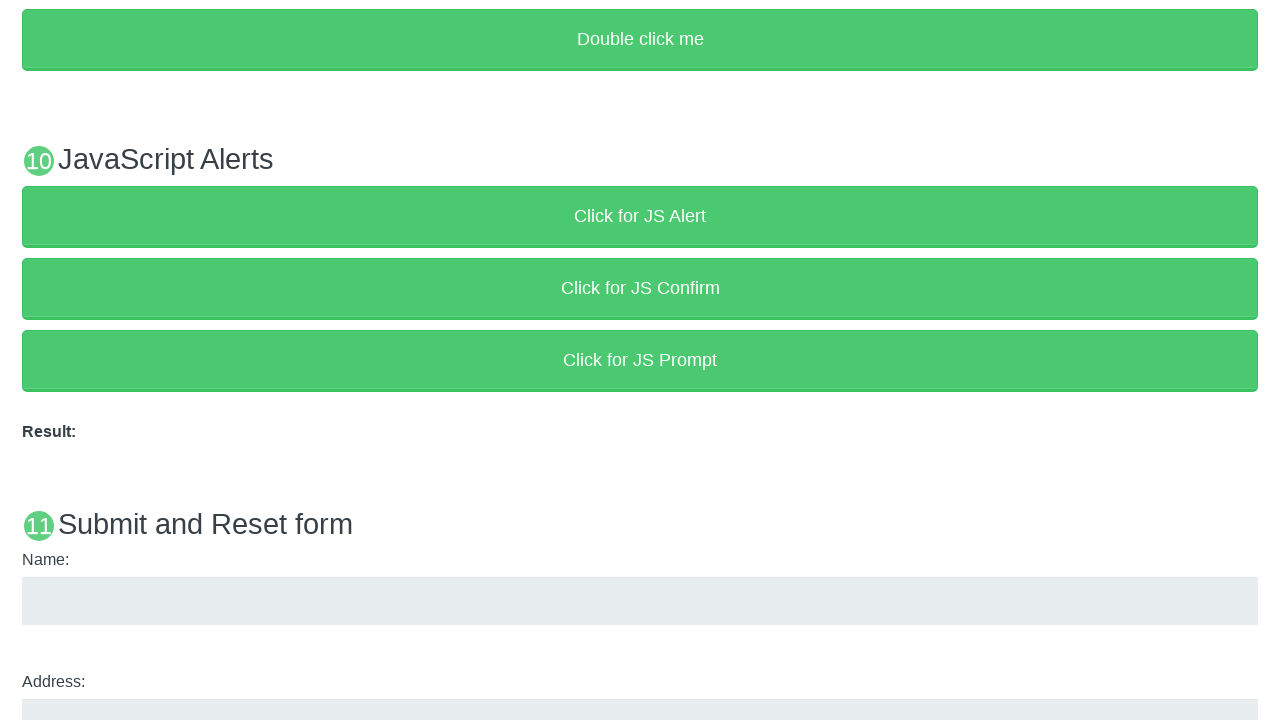

Set up dialog handler to accept prompt with input text
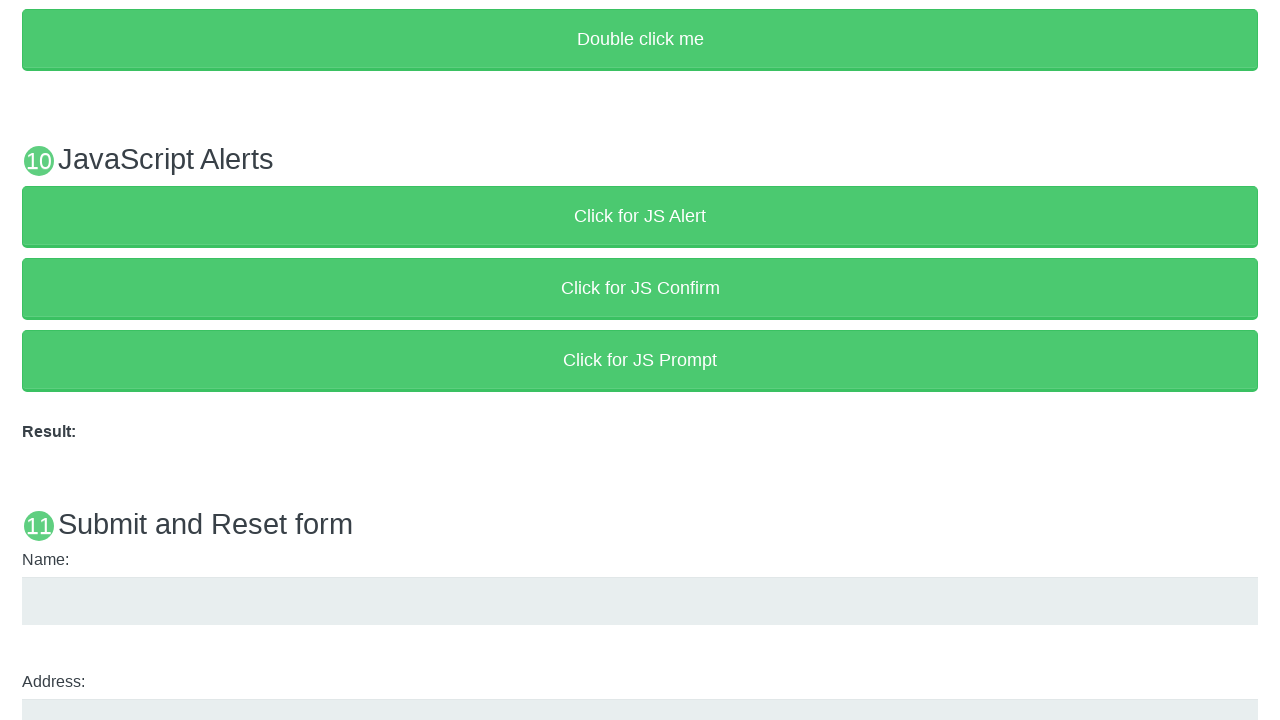

Clicked JS Prompt button to trigger dialog at (640, 360) on xpath=//button[text()='Click for JS Prompt']
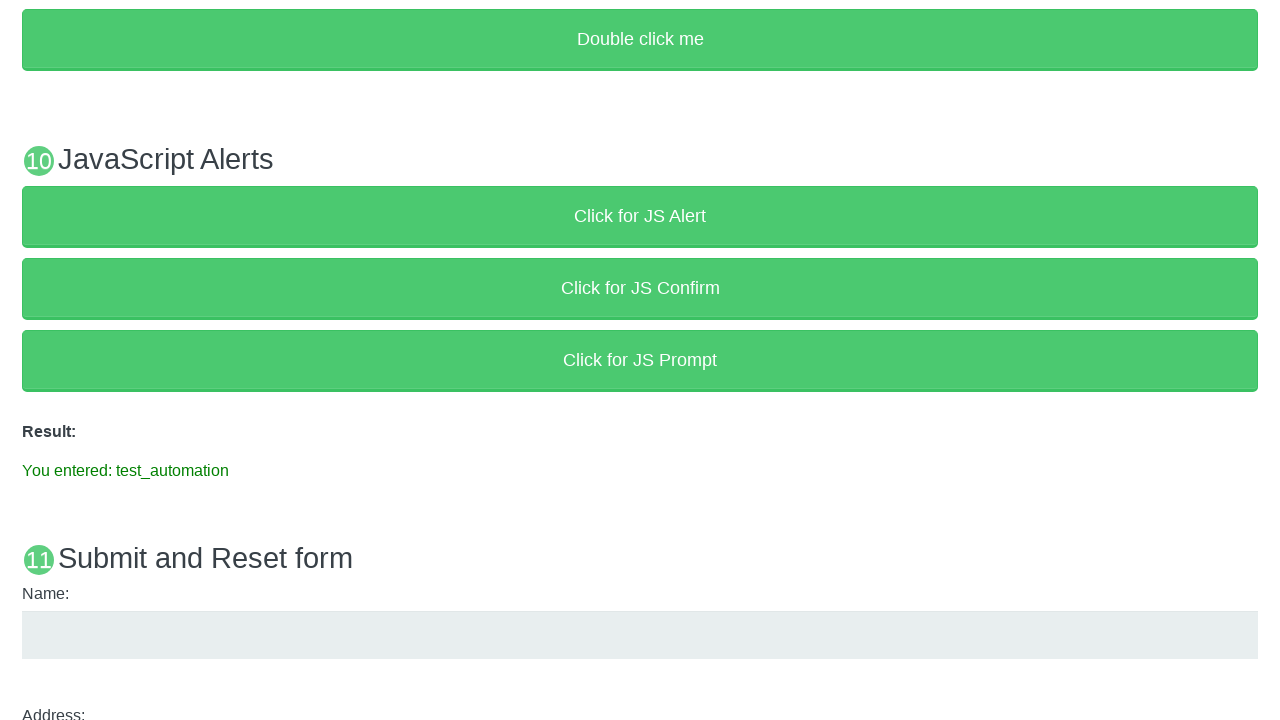

Result element loaded after prompt acceptance
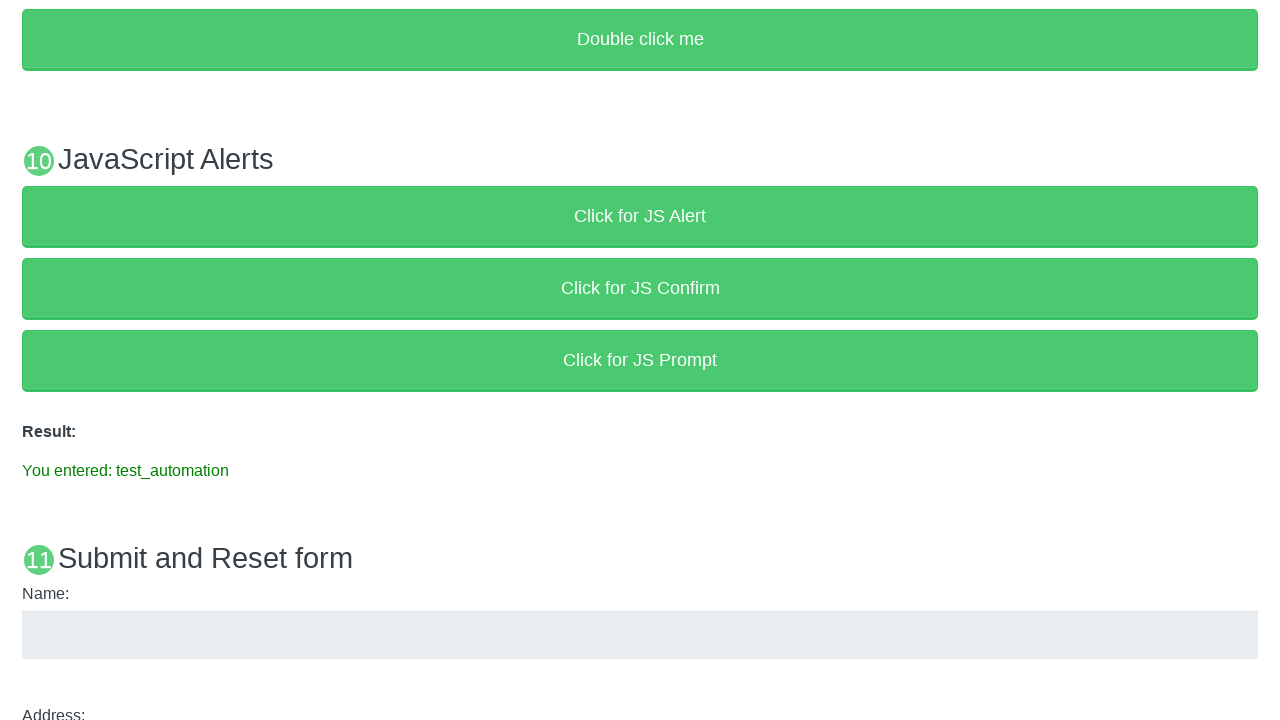

Retrieved result text content
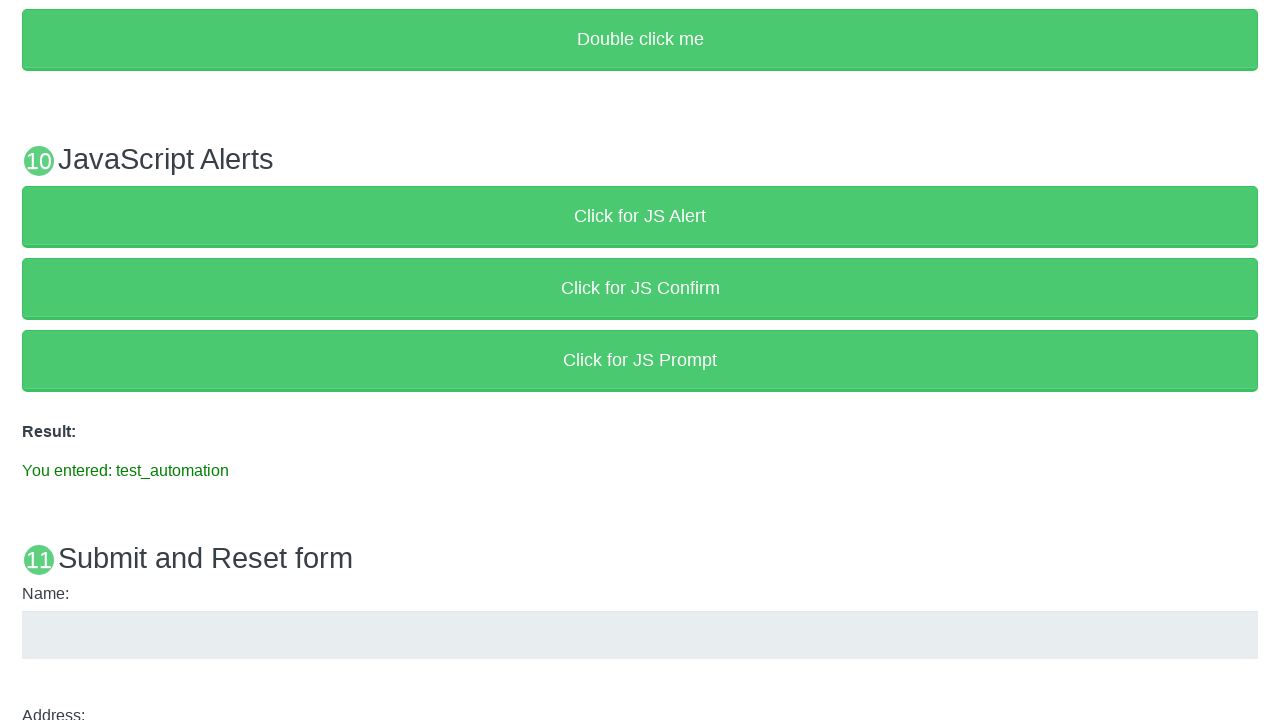

Verified result text matches expected value: 'You entered: test_automation'
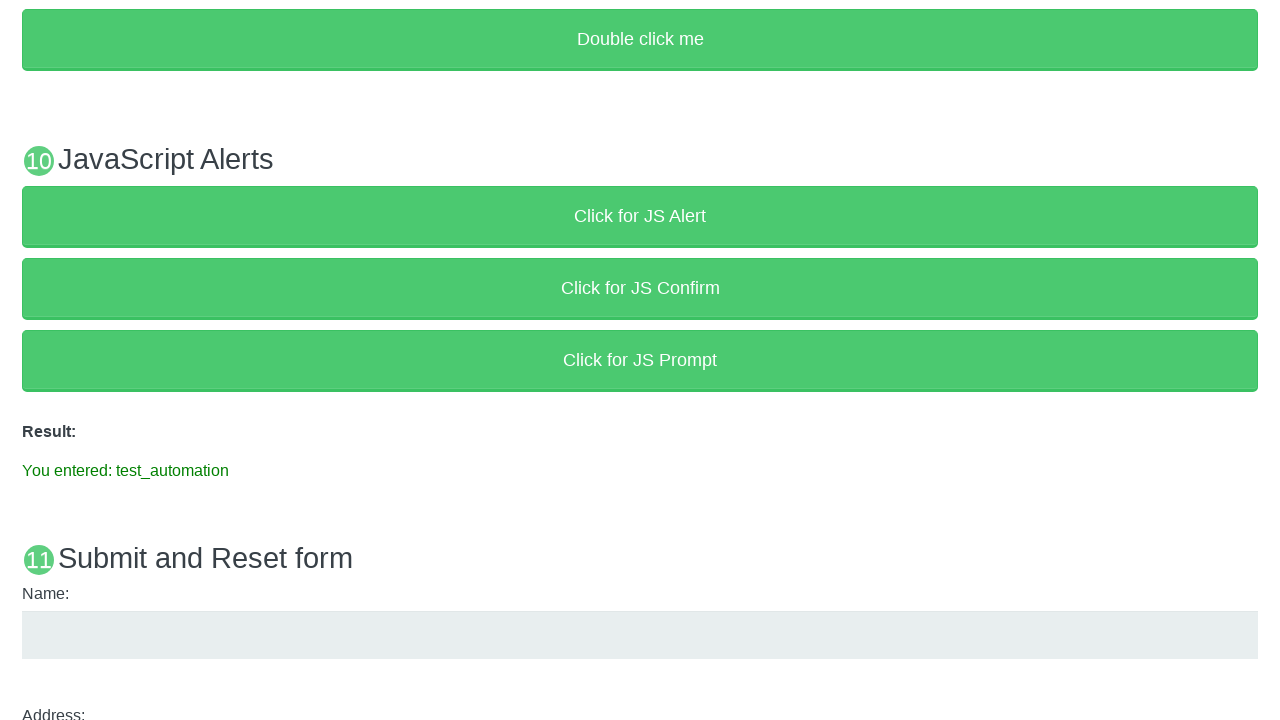

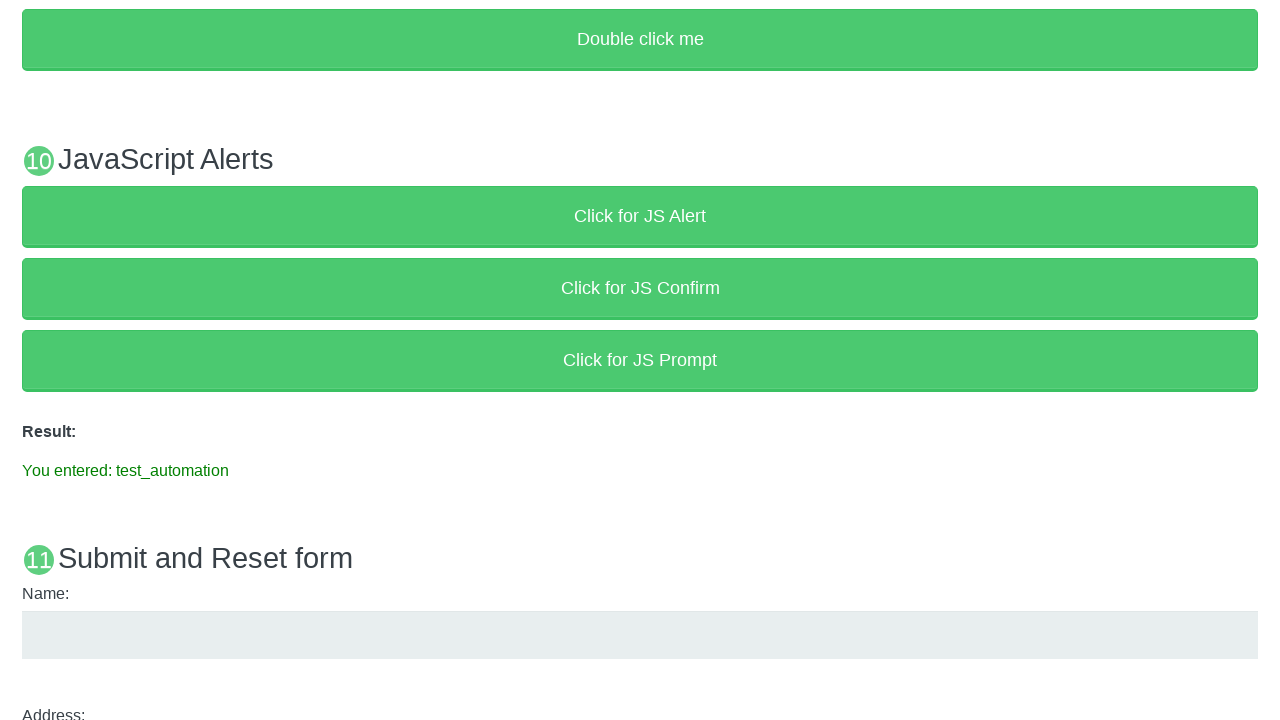